Tests user registration form by filling in name, email, and password fields and submitting the form

Starting URL: https://demoapps.qspiders.com/ui?scenario=1

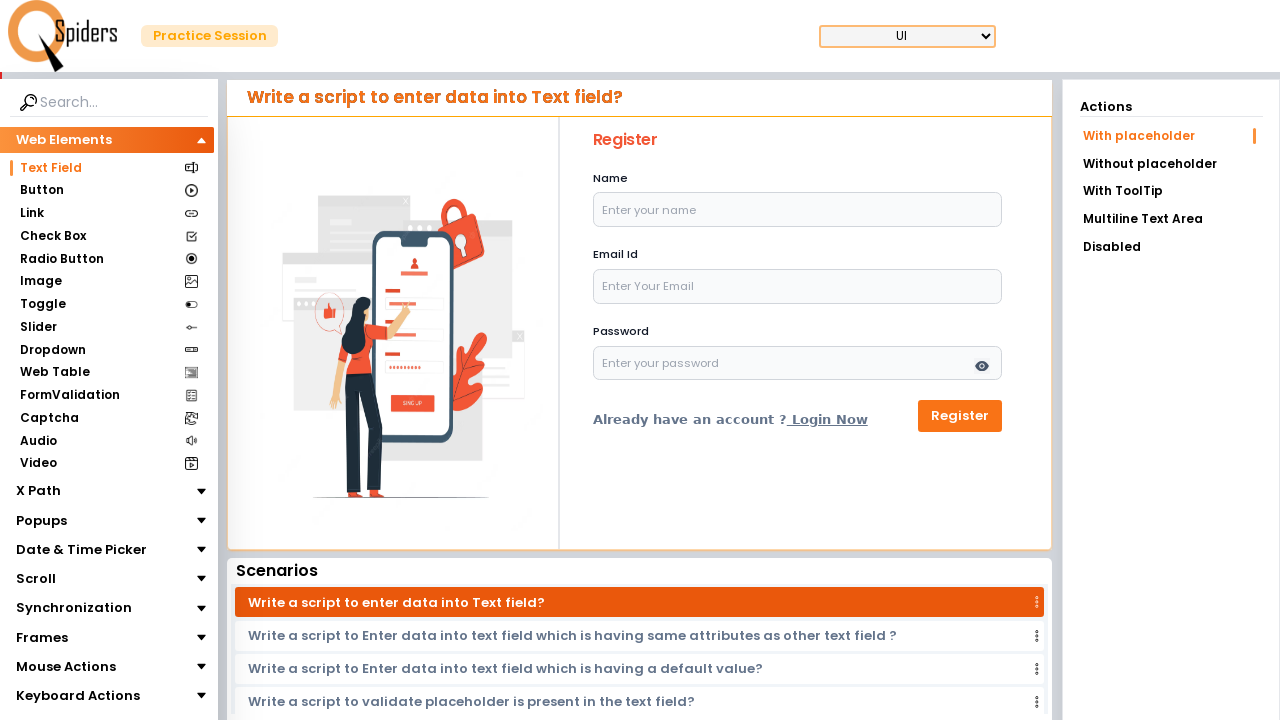

Filled name field with 'Test User' on #name
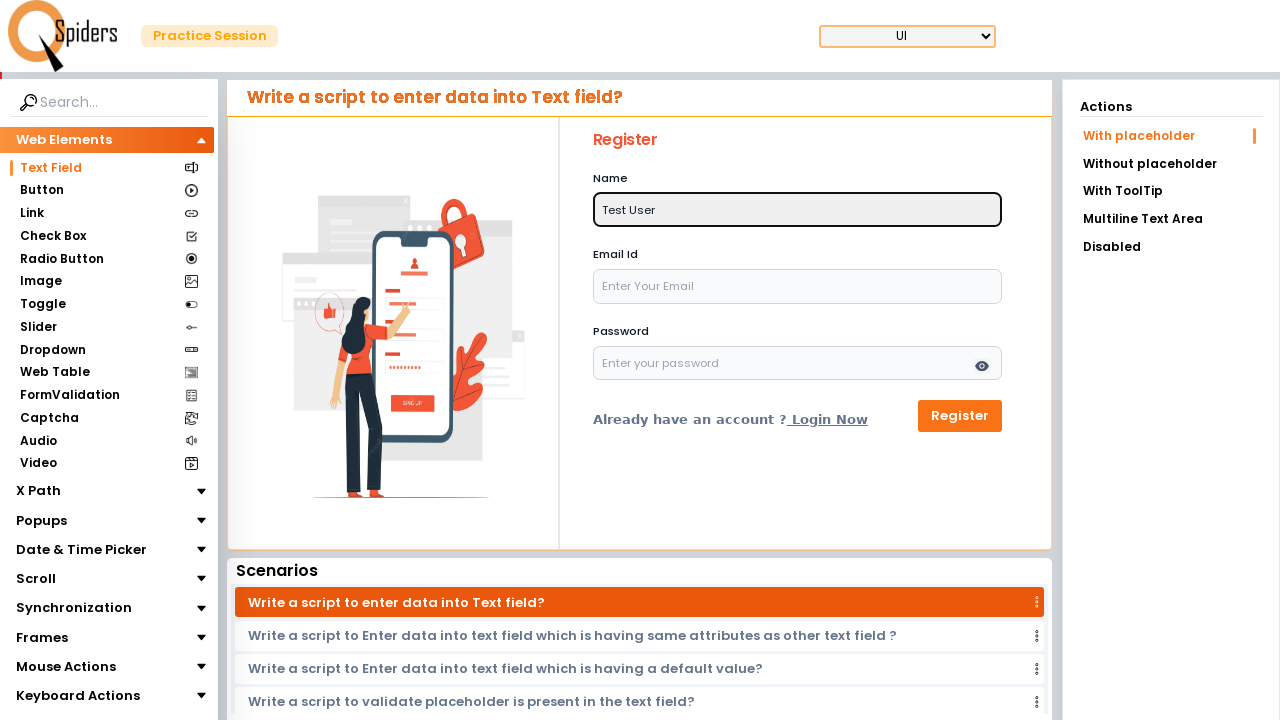

Filled email field with 'testuser@example.com' on #email
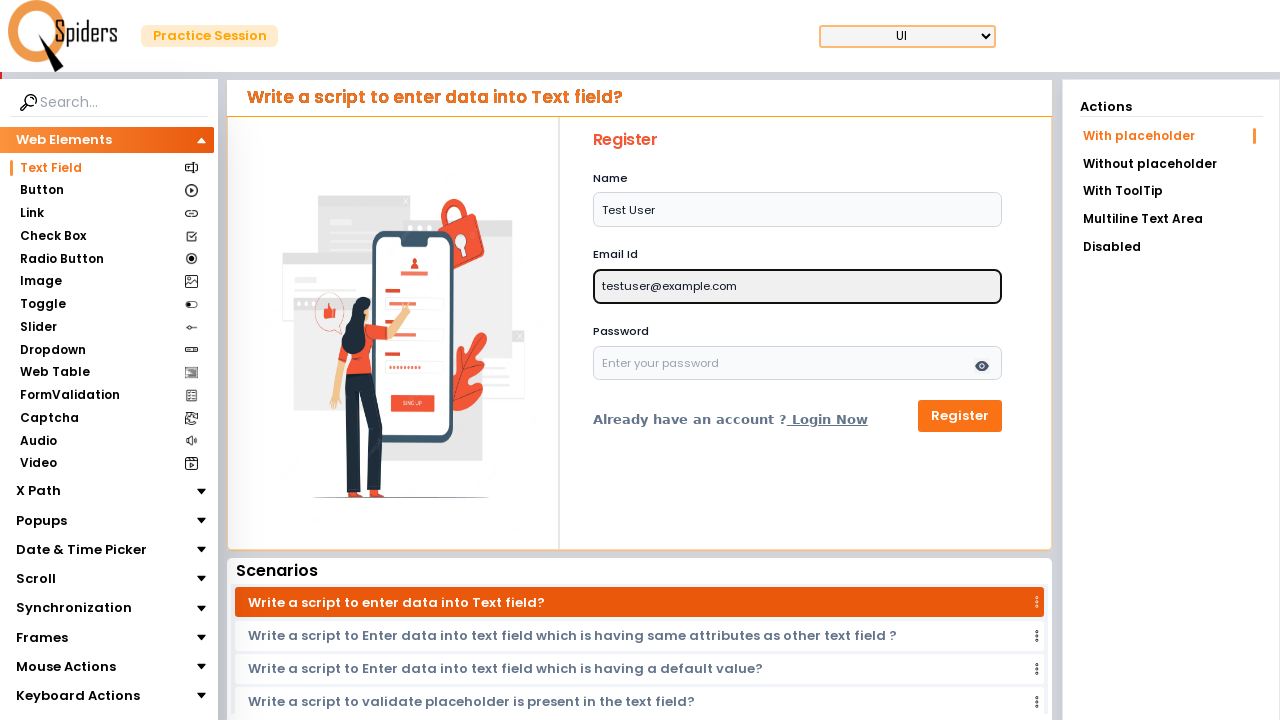

Filled password field with 'password123' on #password
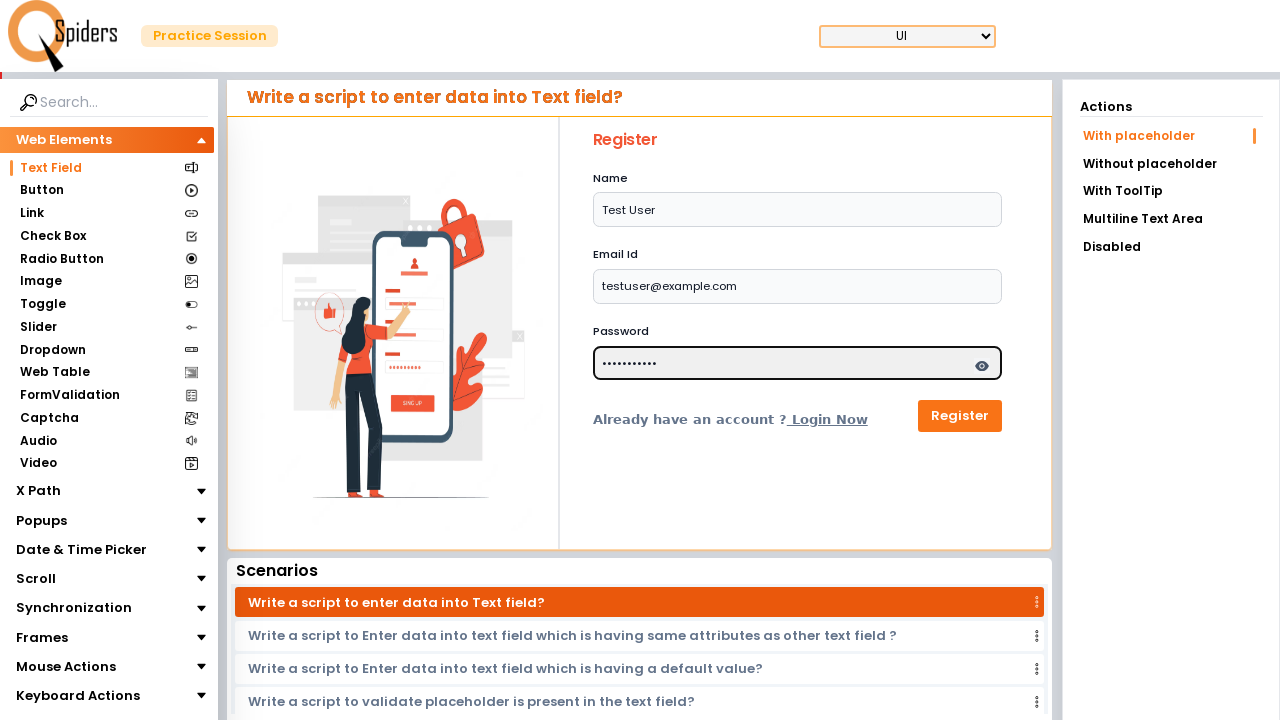

Submitted registration form by pressing Enter on #password
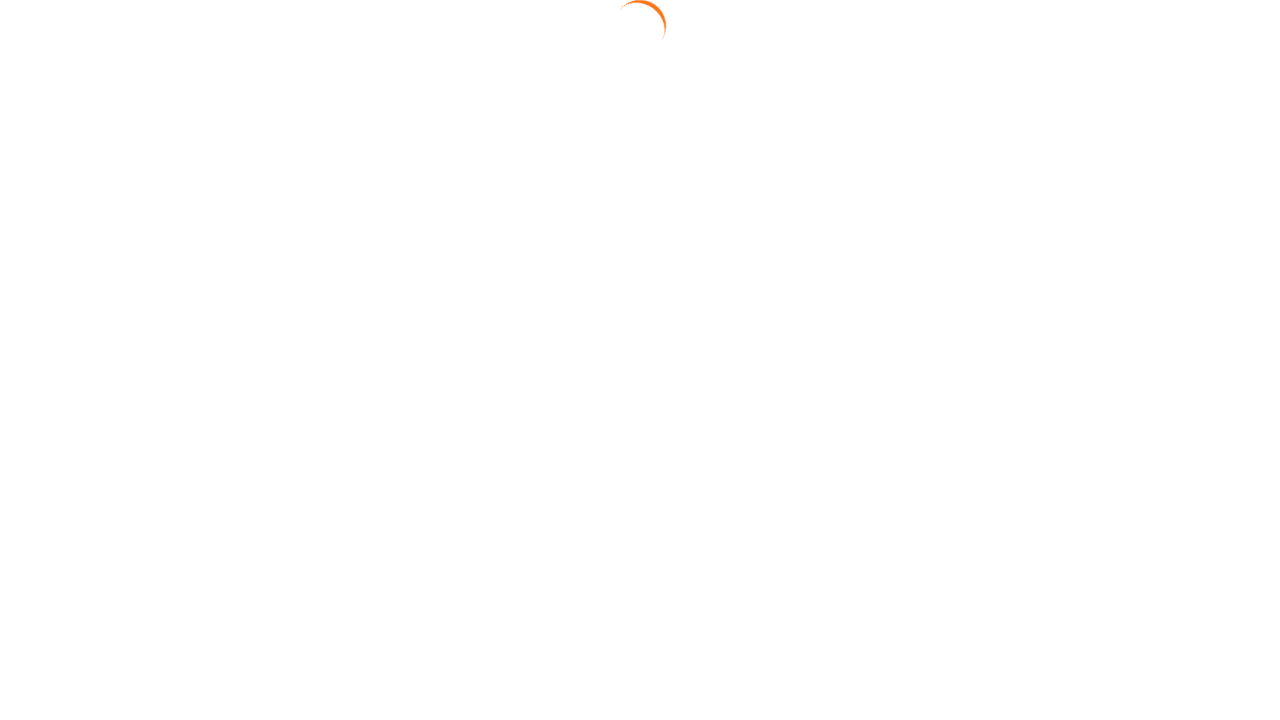

Waited 2 seconds for form submission to process
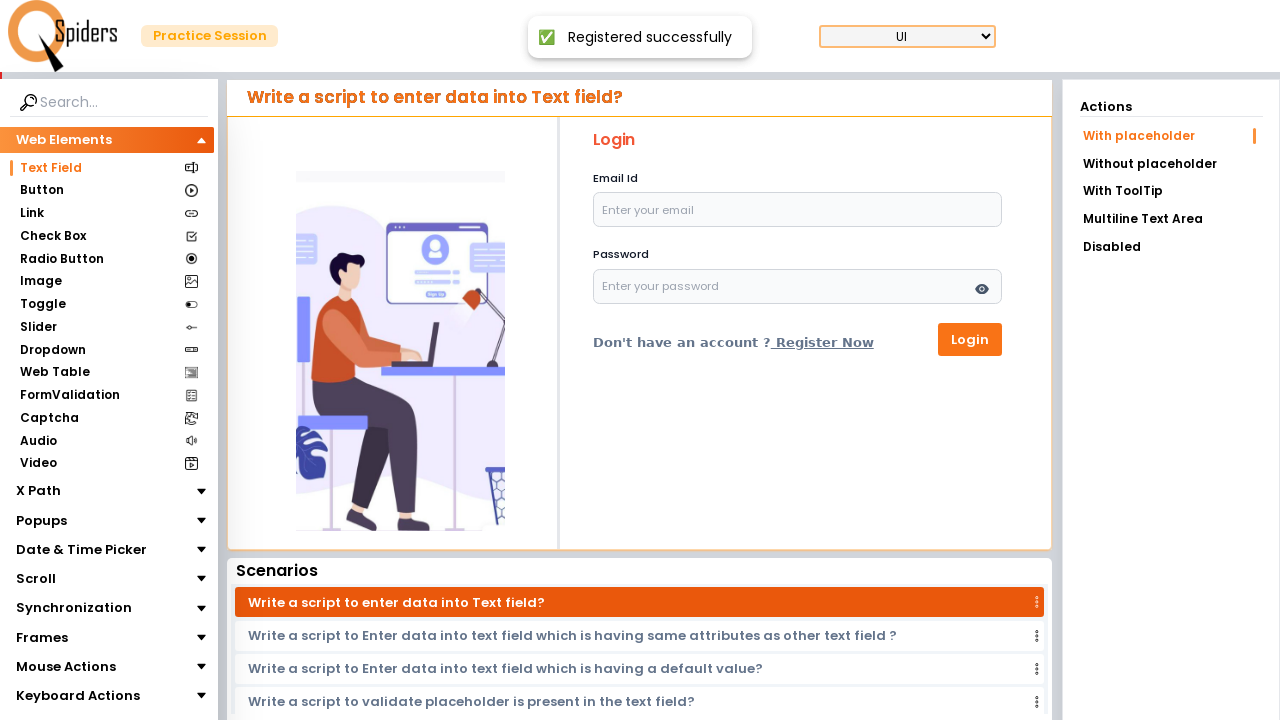

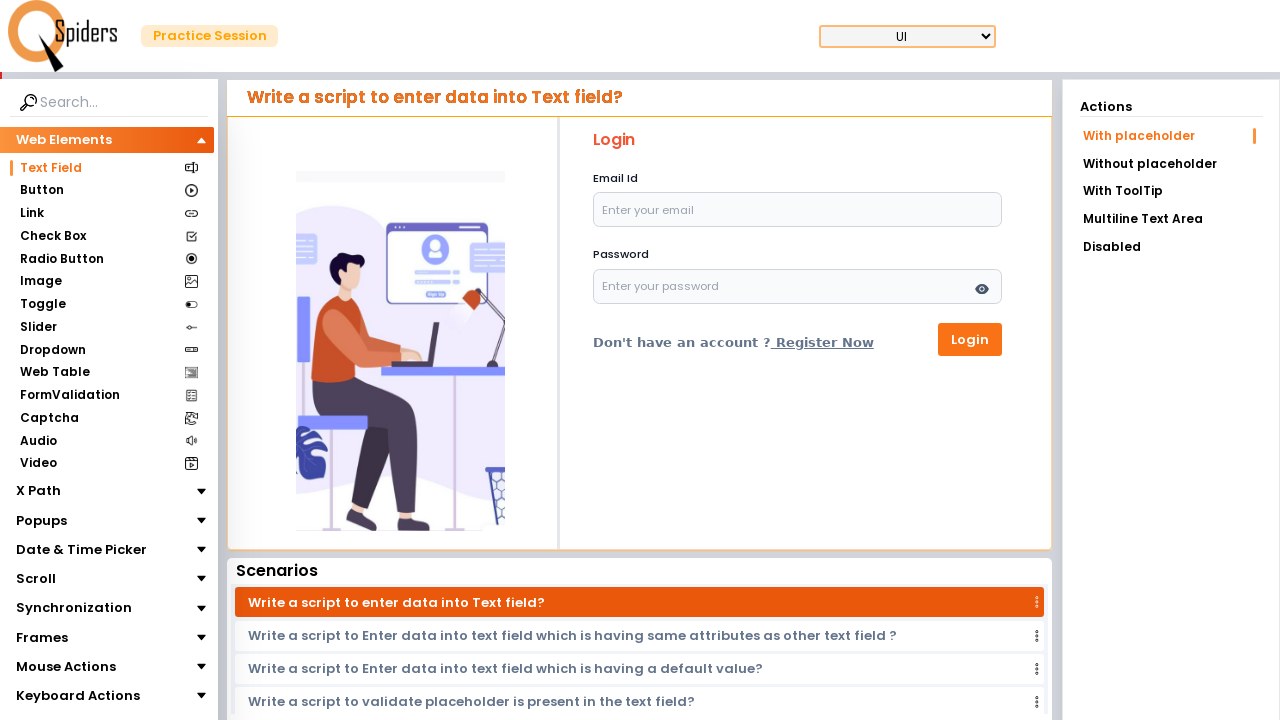